Tests JavaScript confirm dialog by clicking confirm button, dismissing the dialog, and verifying the result text

Starting URL: https://testotomasyonu.com/javascriptAlert

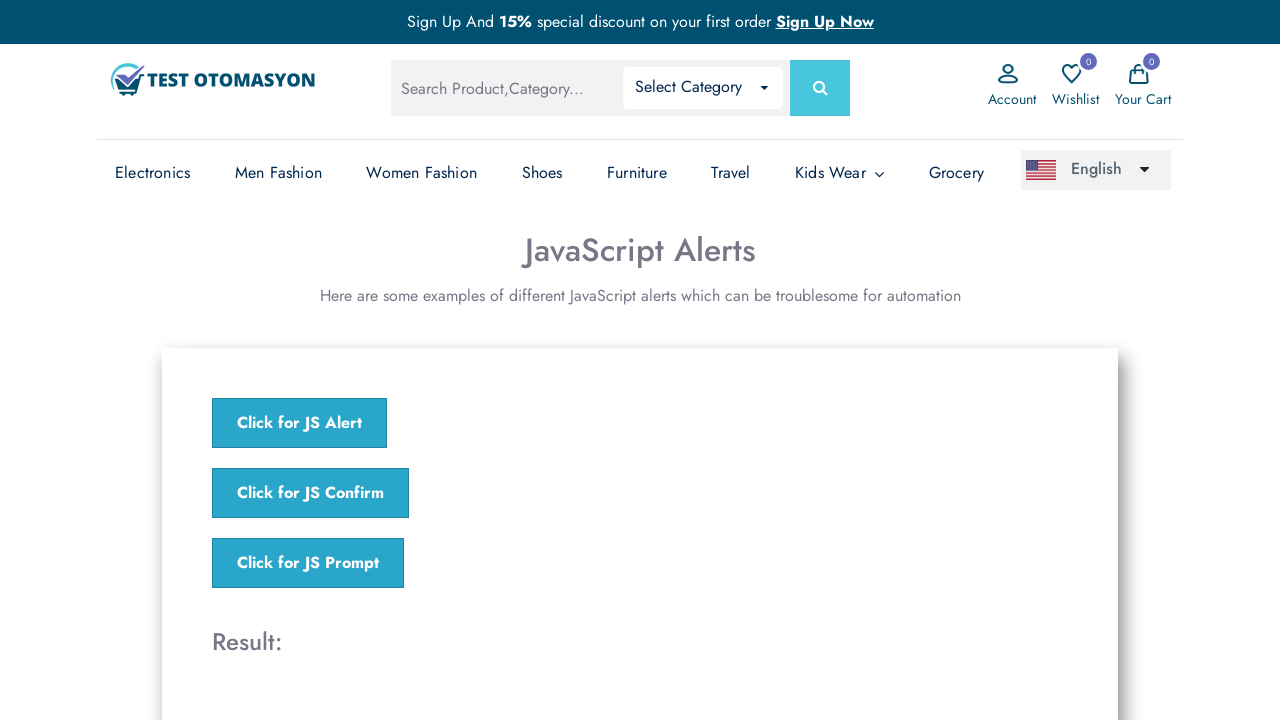

Set up dialog handler to dismiss confirm dialog
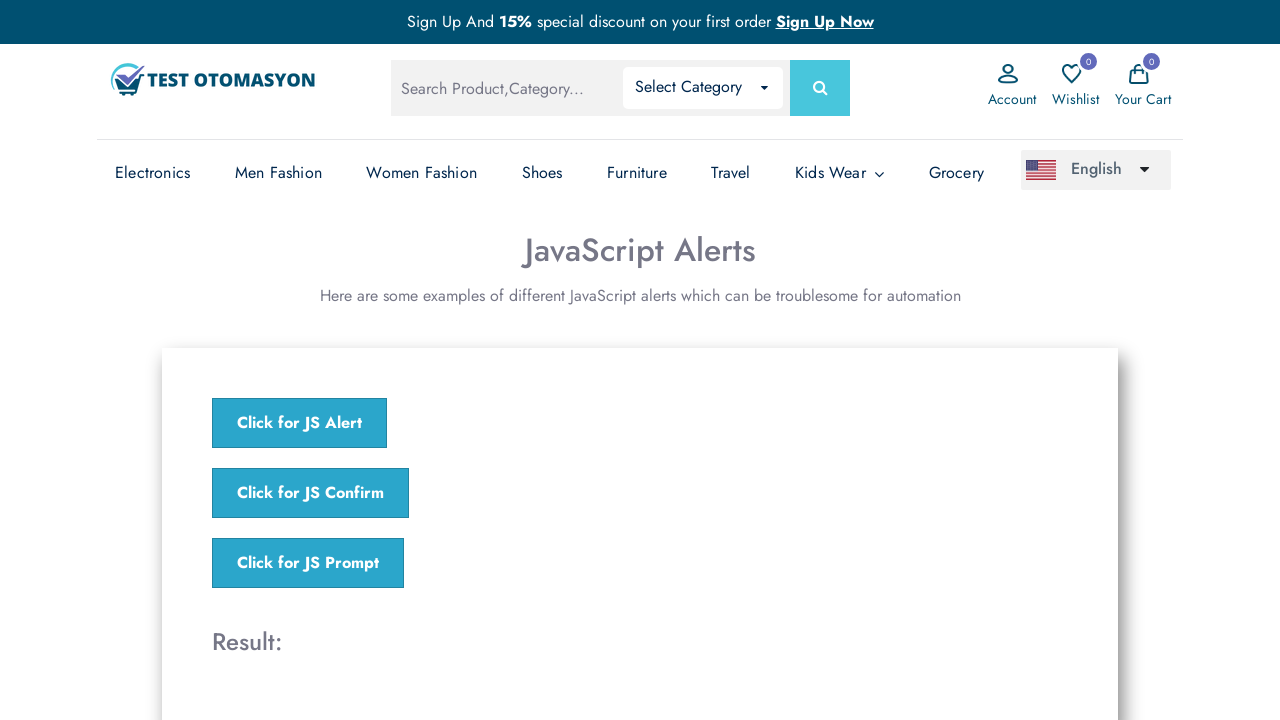

Clicked confirm button to trigger JavaScript confirm dialog at (310, 493) on xpath=//*[@onclick='jsConfirm()']
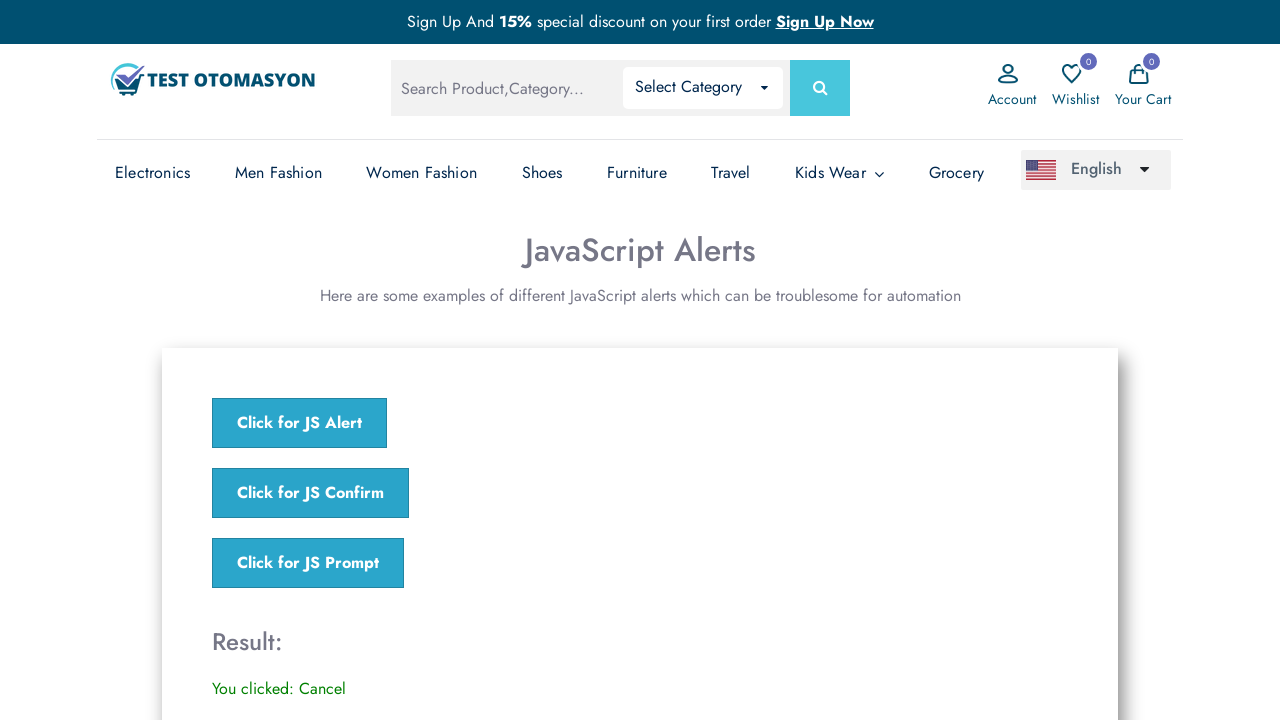

Retrieved result text from the page
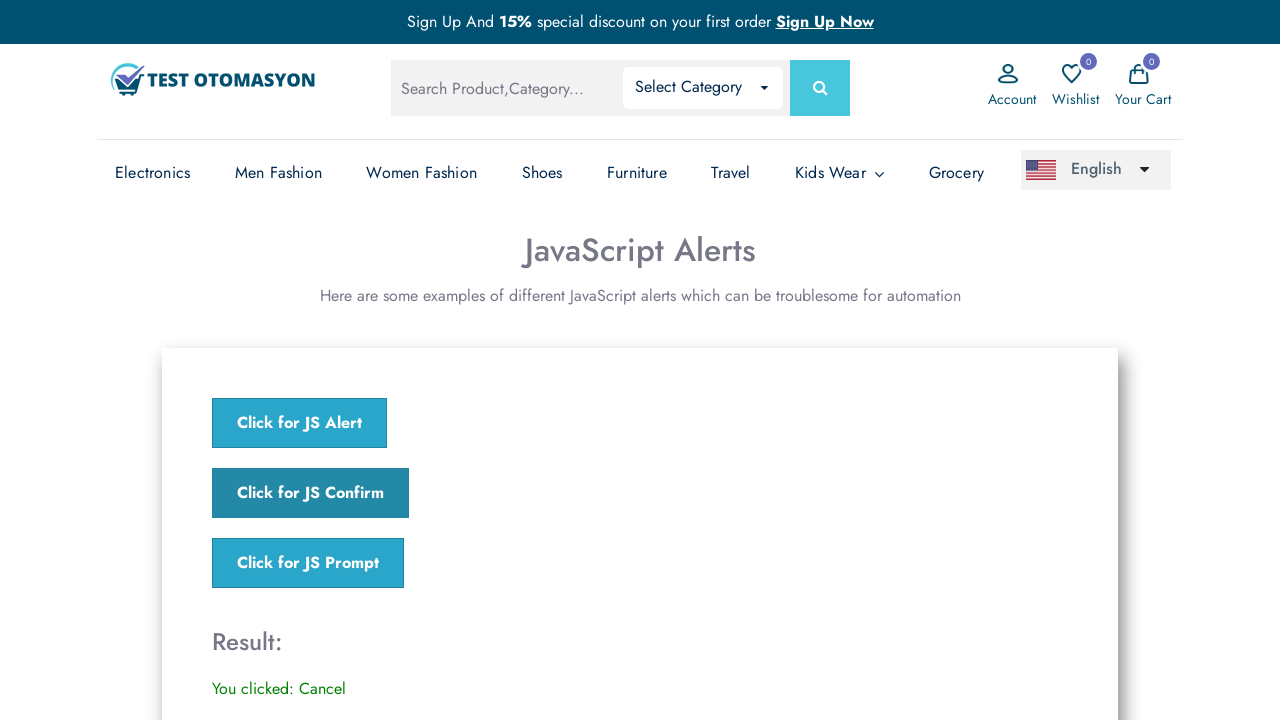

Verified that result text is 'You clicked: Cancel' after dismissing the dialog
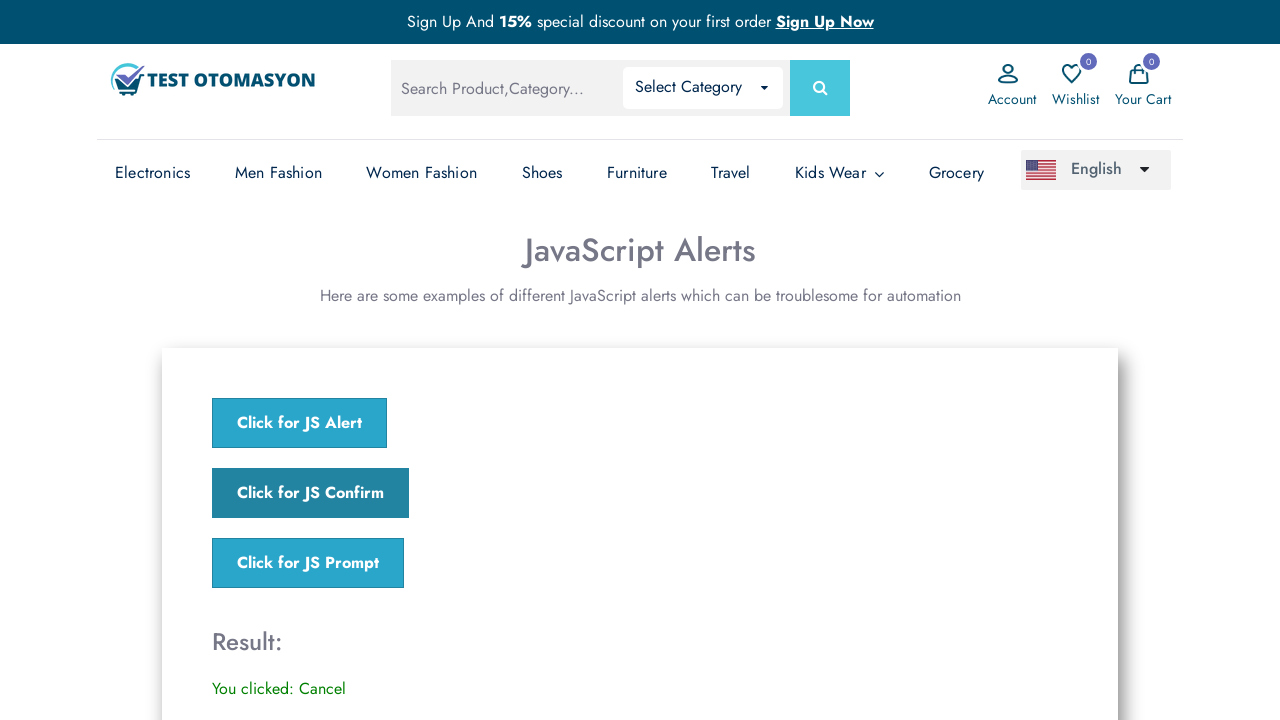

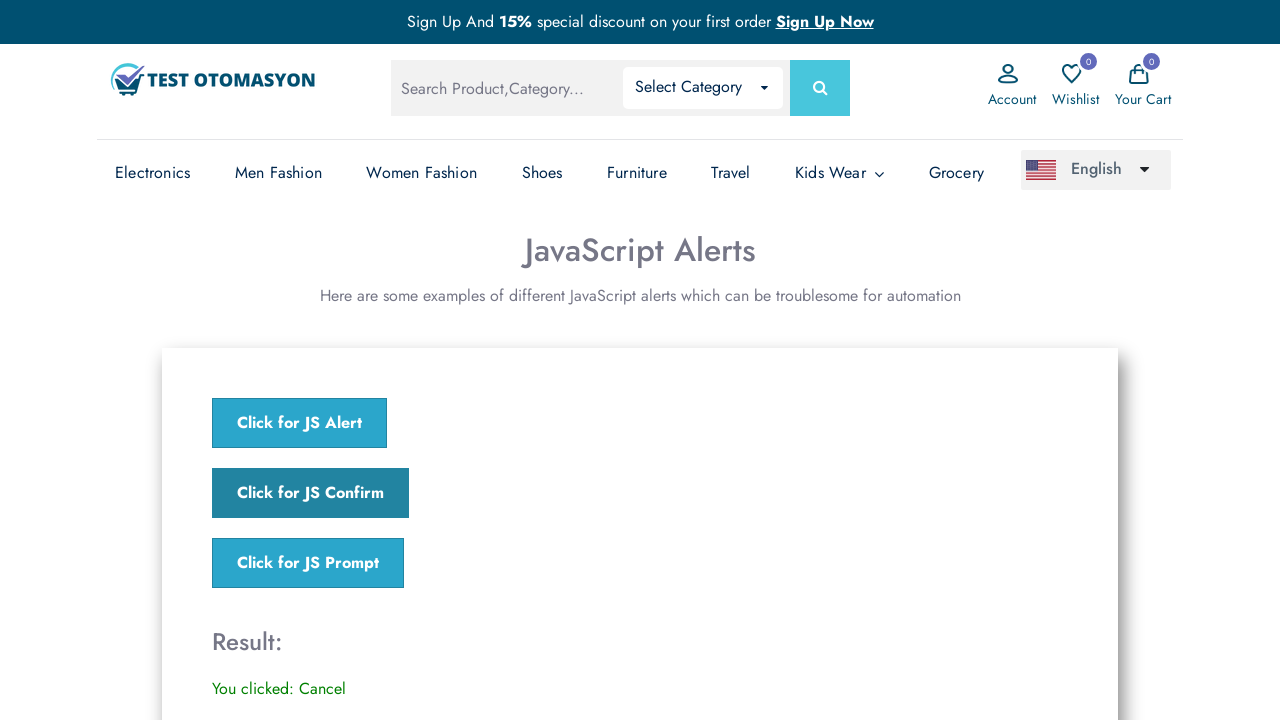